Navigates to a JPL Space image page and clicks the full image button to display the featured image

Starting URL: https://data-class-jpl-space.s3.amazonaws.com/JPL_Space/index.html

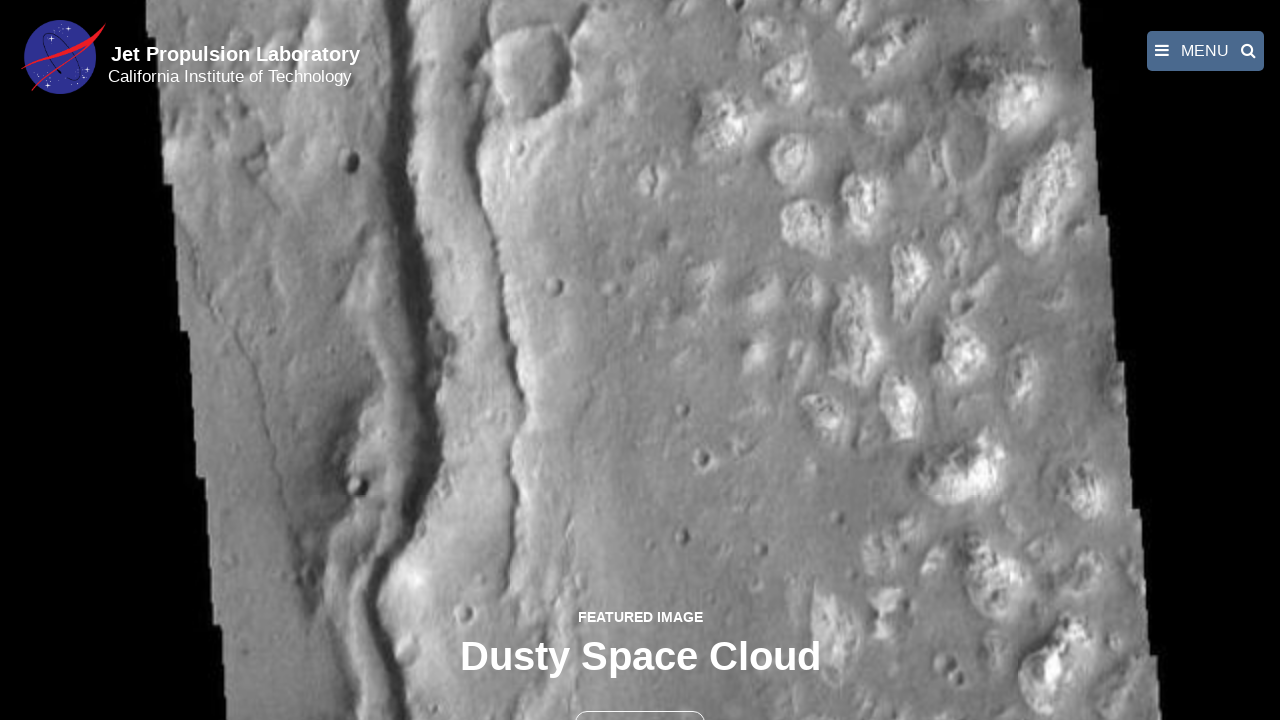

Navigated to JPL Space image page
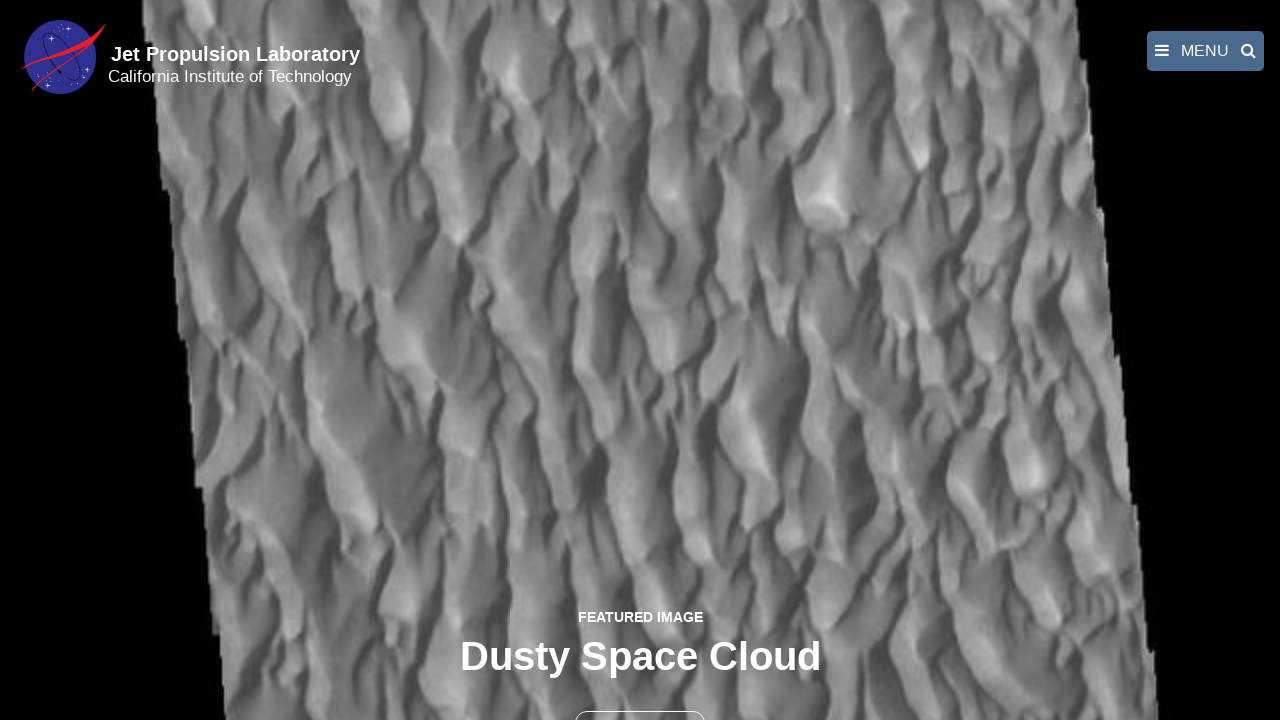

Clicked the full image button to display featured image at (640, 699) on button >> nth=1
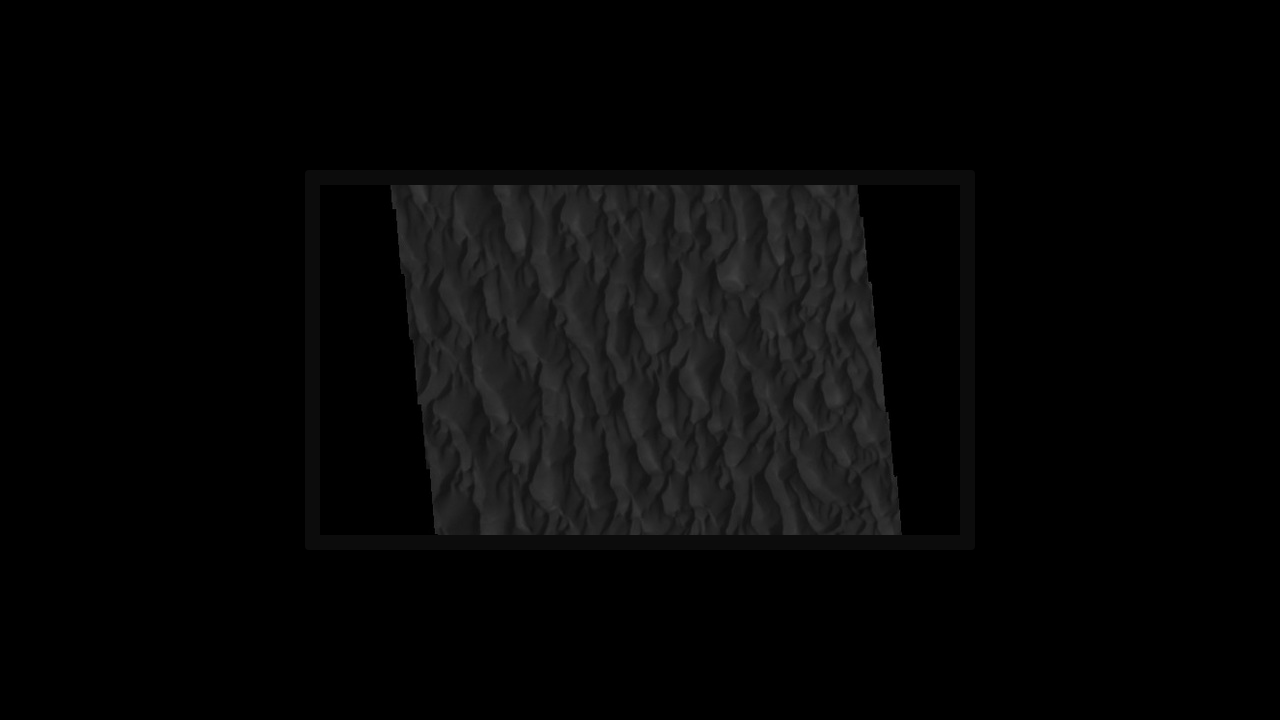

Featured image loaded and displayed
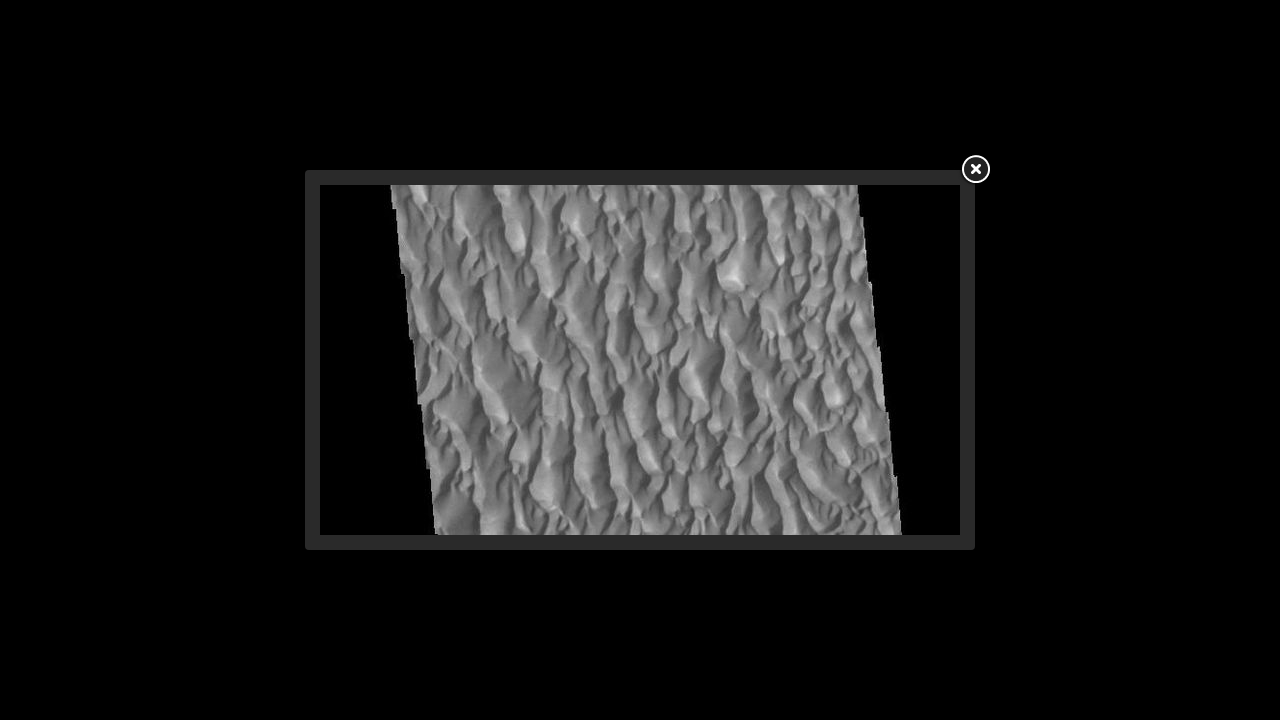

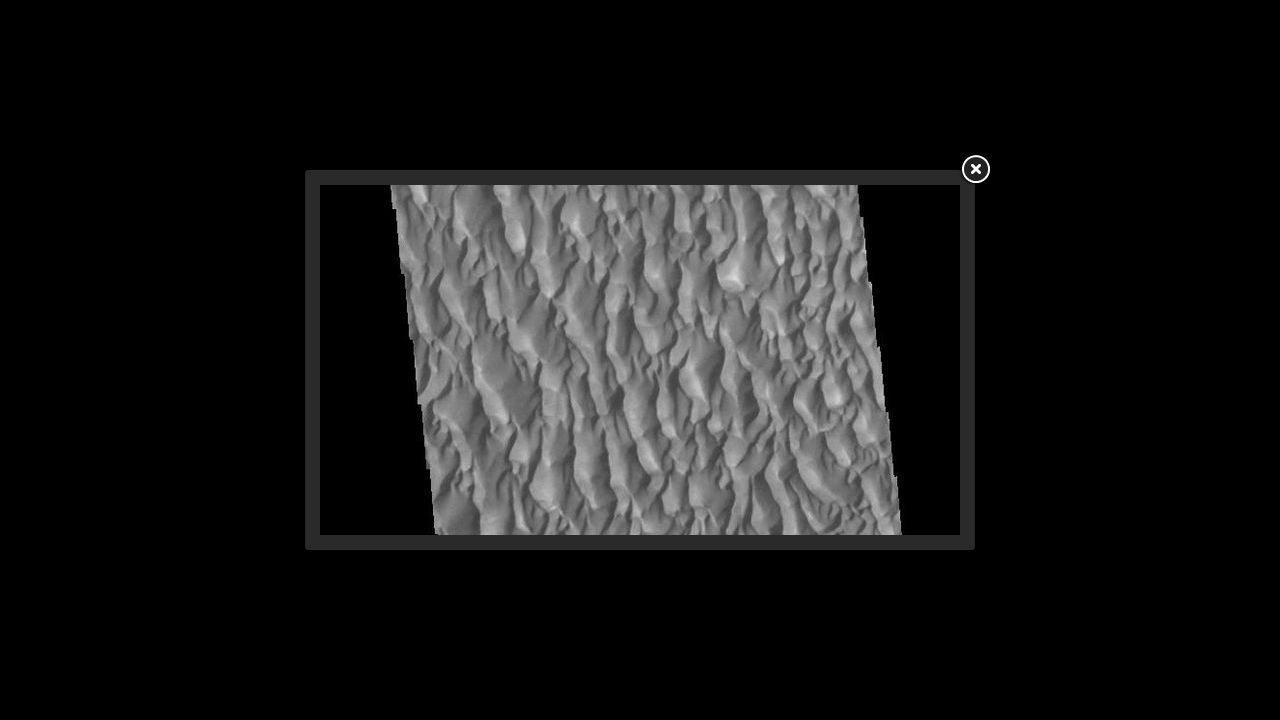